Tests file download functionality by navigating to a download page and clicking on the first download link to trigger a file download.

Starting URL: https://the-internet.herokuapp.com/download

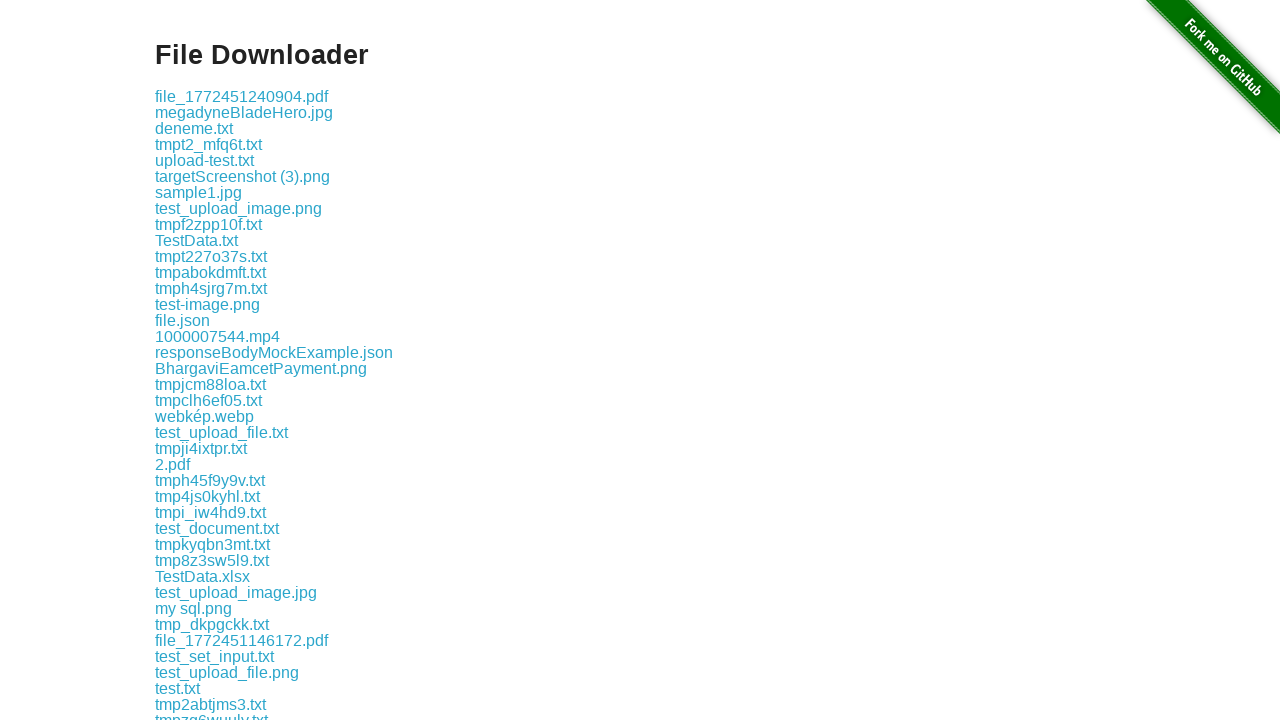

Waited for download links to be available
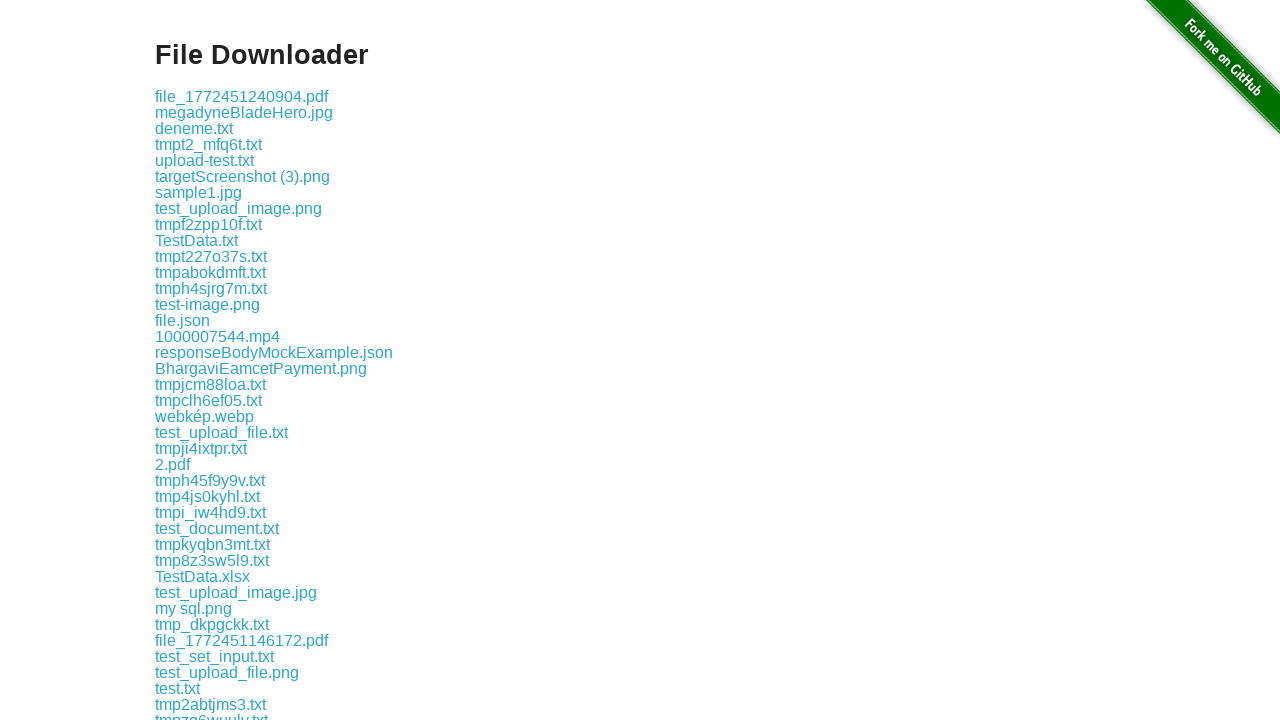

Clicked the first download link at (242, 96) on .example a
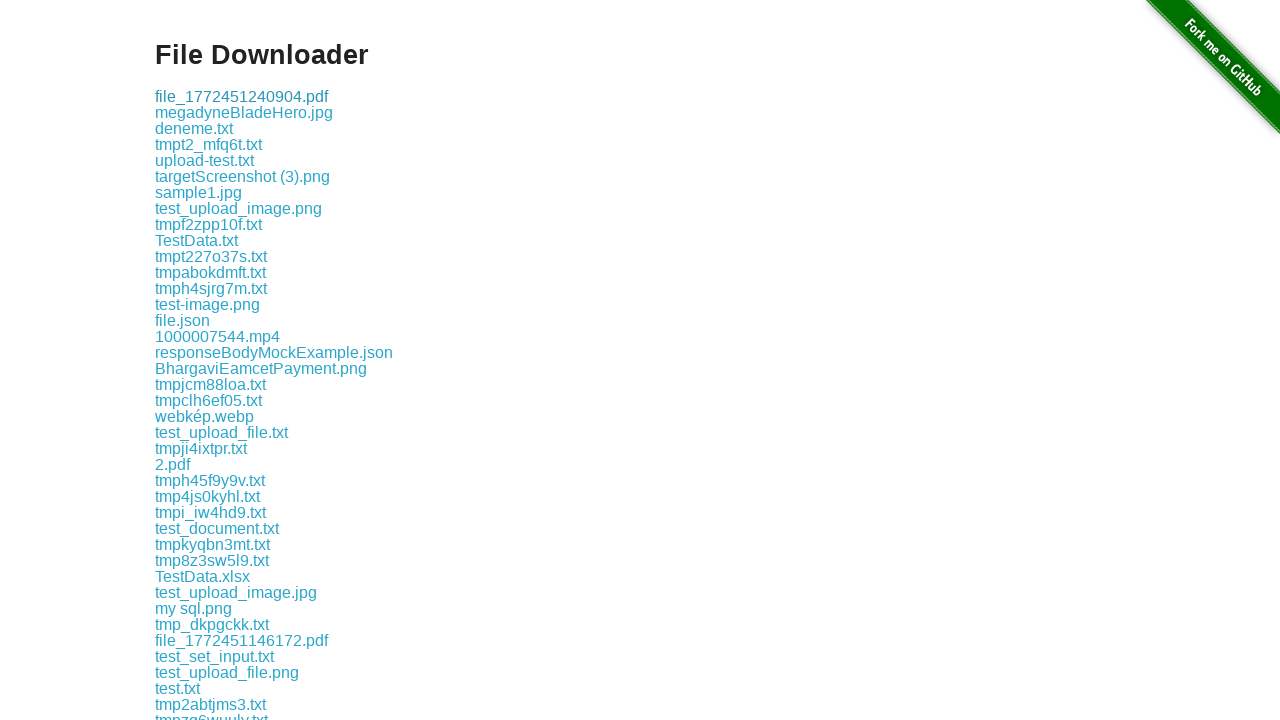

Waited 2 seconds for download to initiate
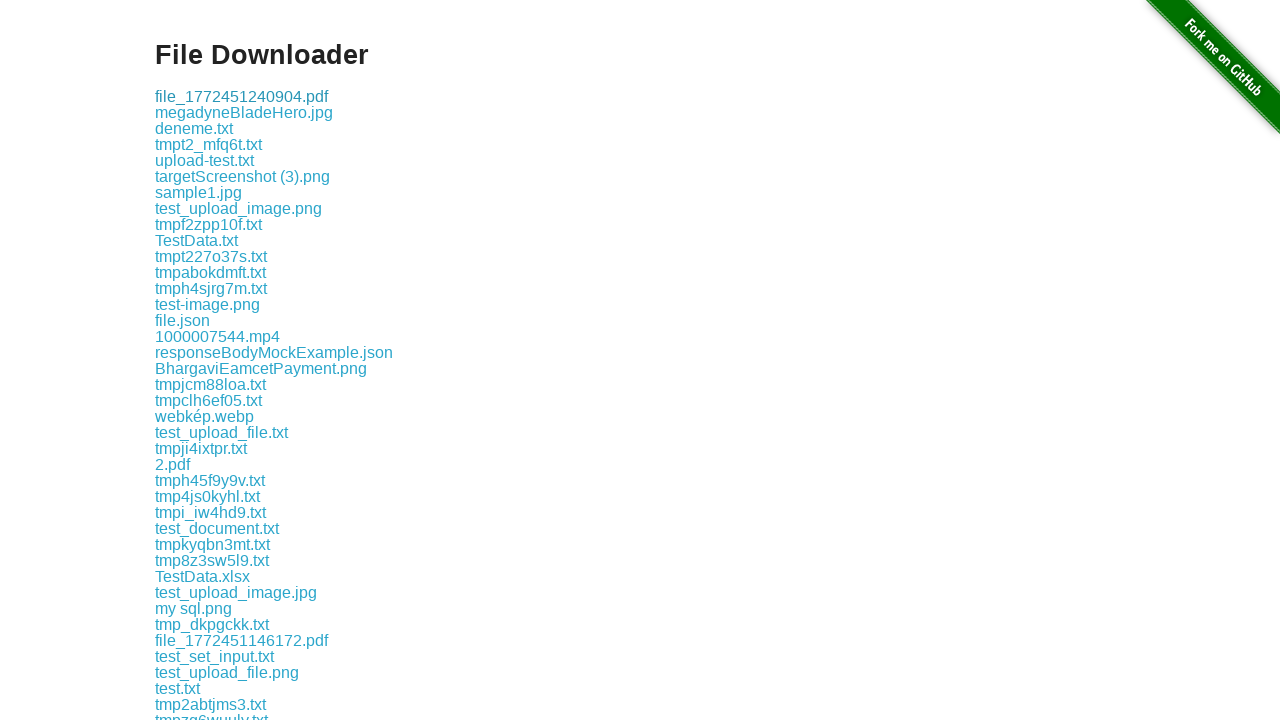

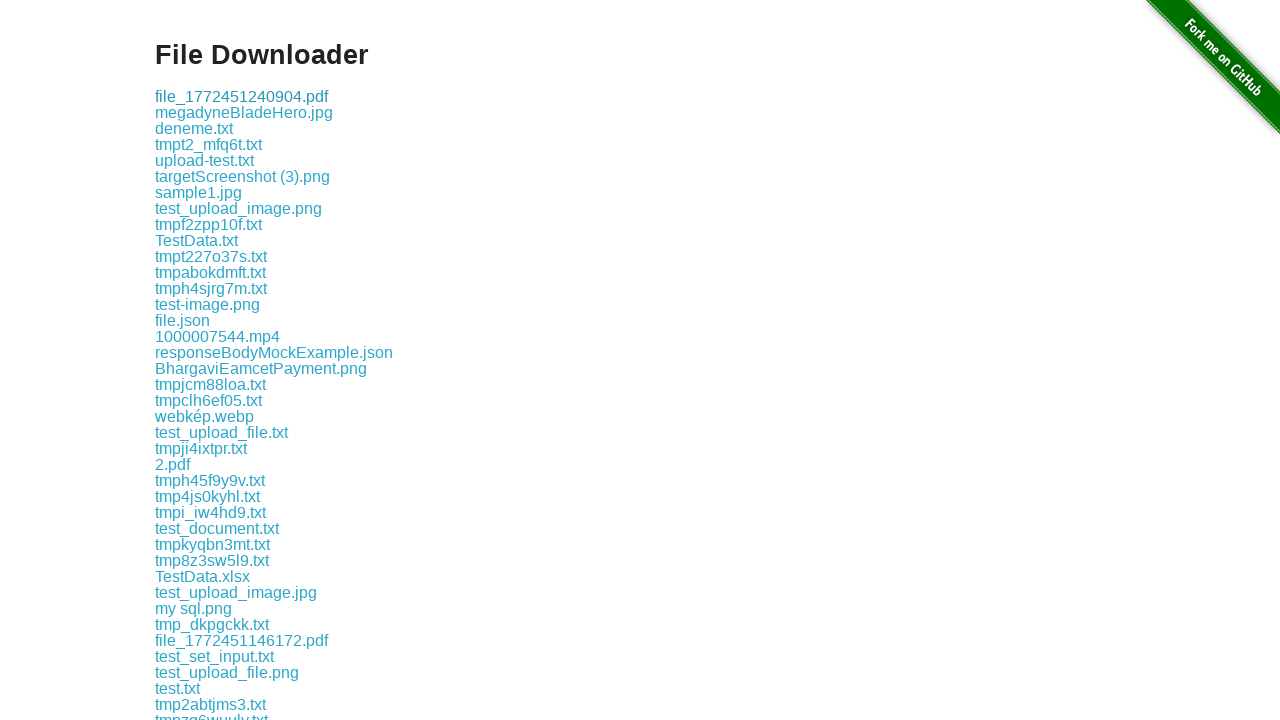